Tests selecting a dropdown option by value ("1") and verifies that "Option 1" is selected

Starting URL: http://the-internet.herokuapp.com/dropdown

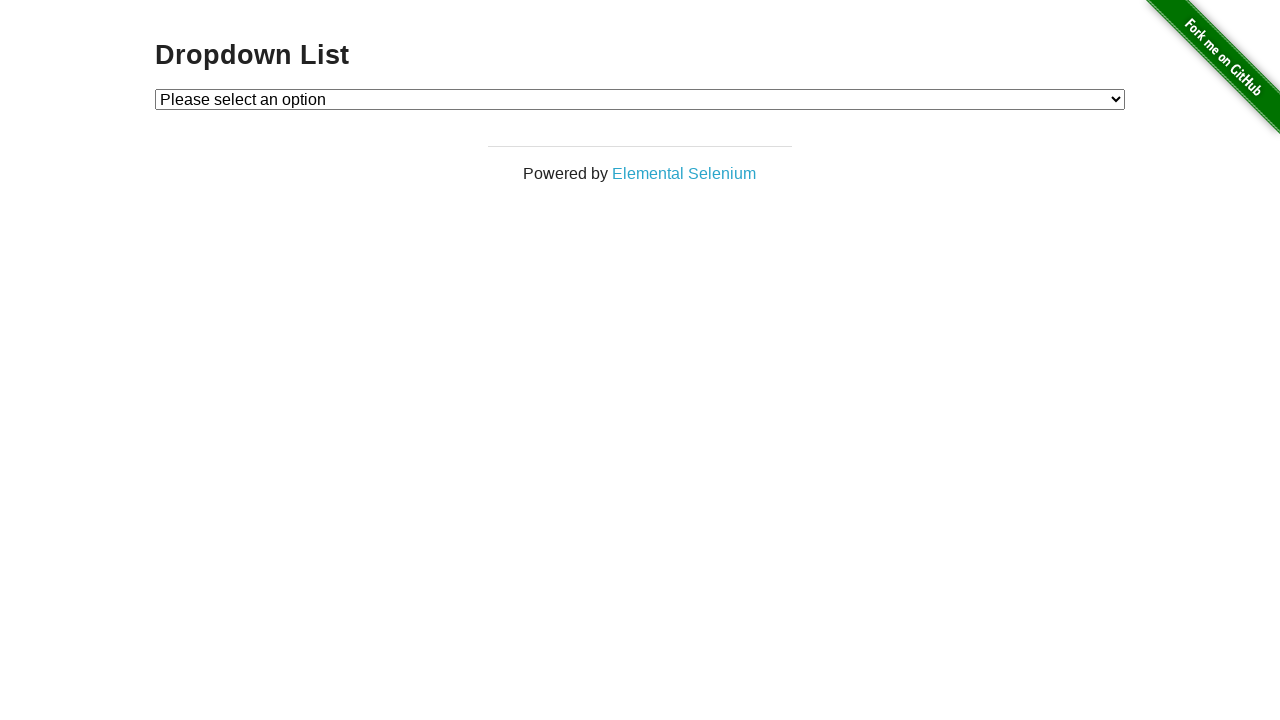

Selected dropdown option with value '1' on select
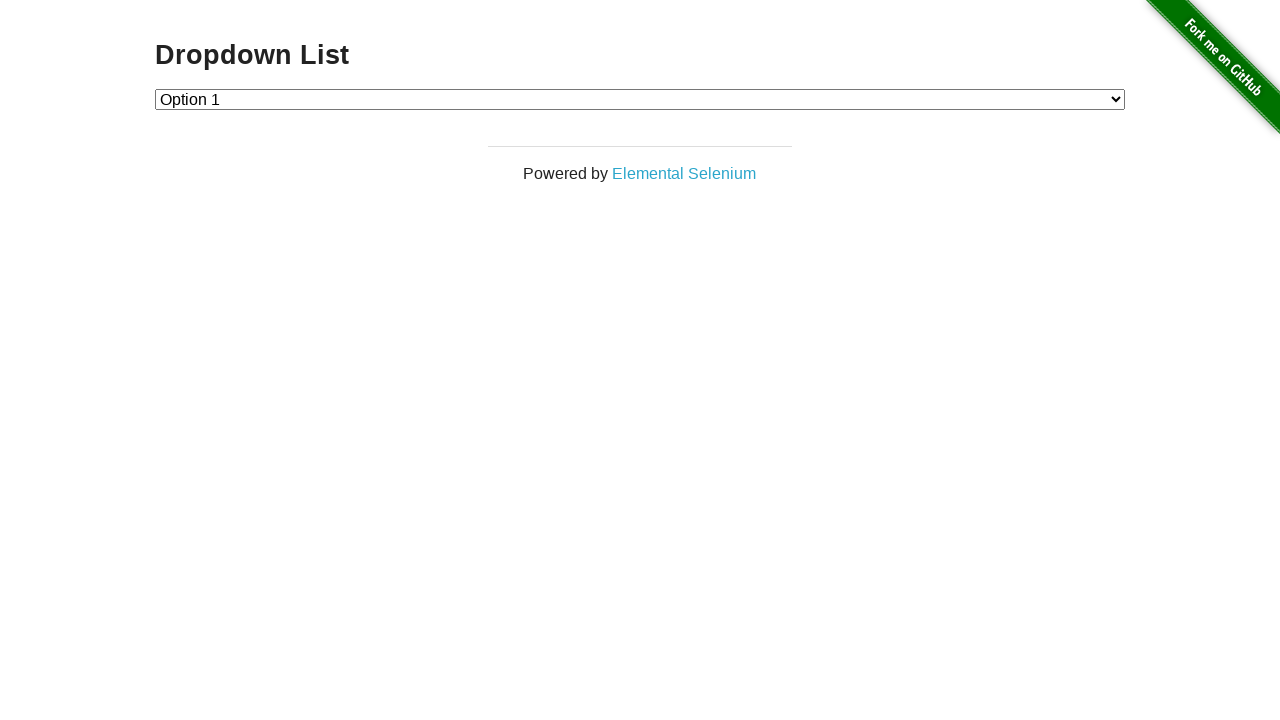

Retrieved the selected dropdown value
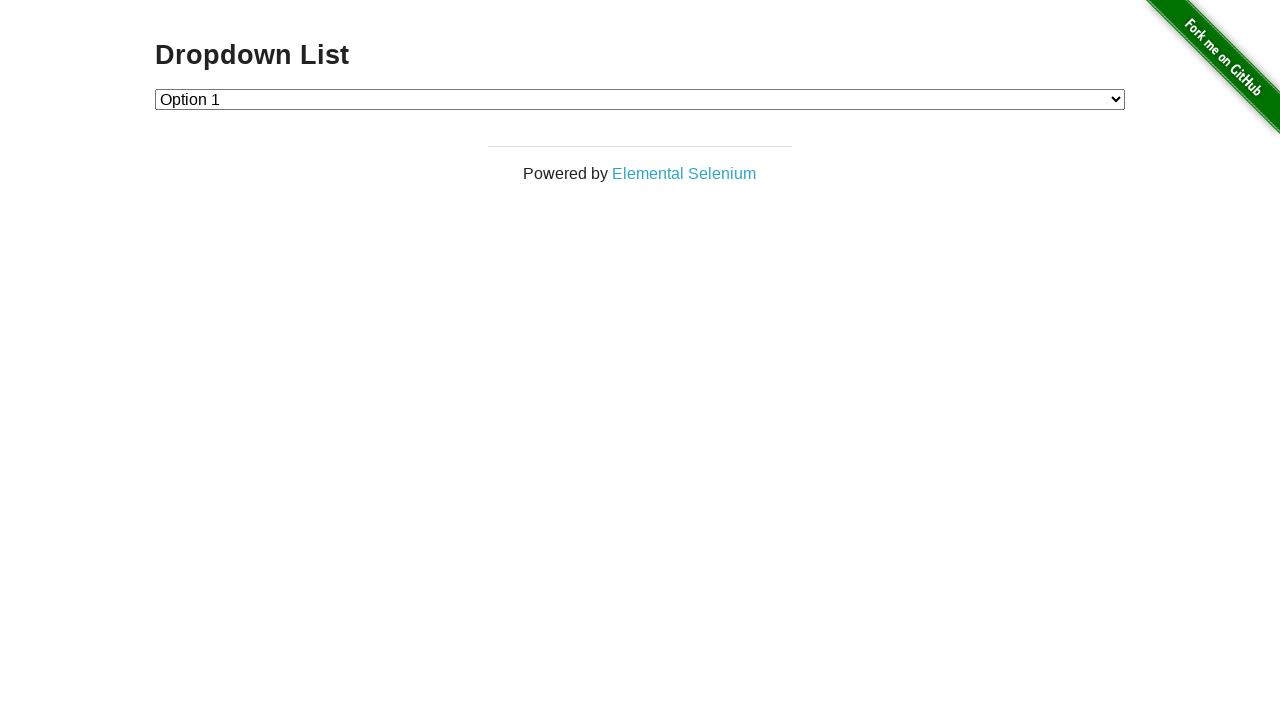

Verified that 'Option 1' (value '1') is selected
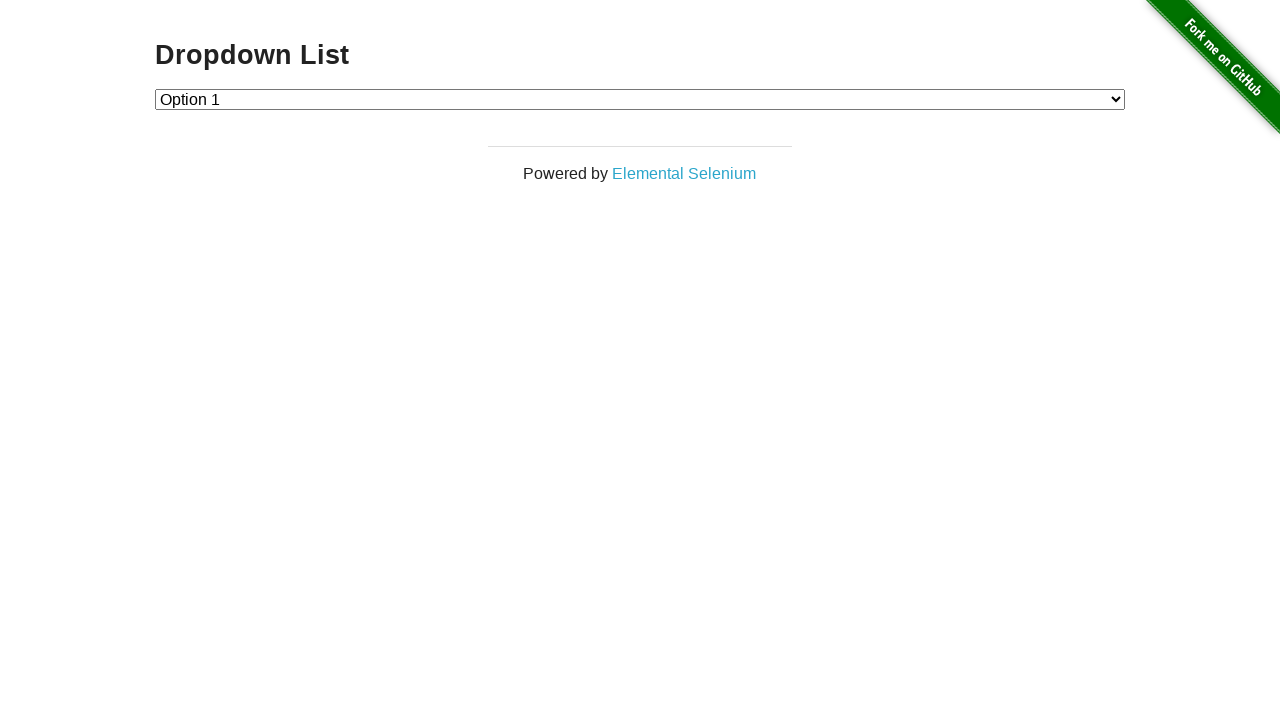

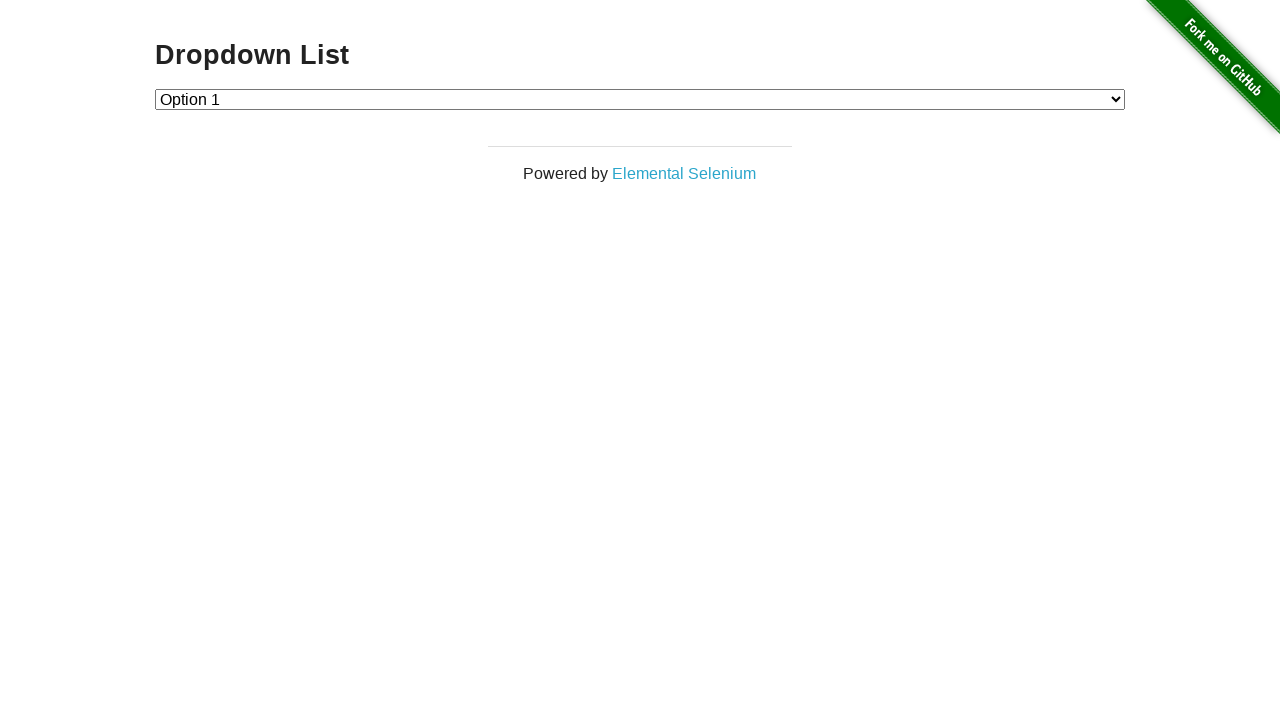